Submits the form by pressing Enter on the submit button

Starting URL: https://demoqa.com/automation-practice-form

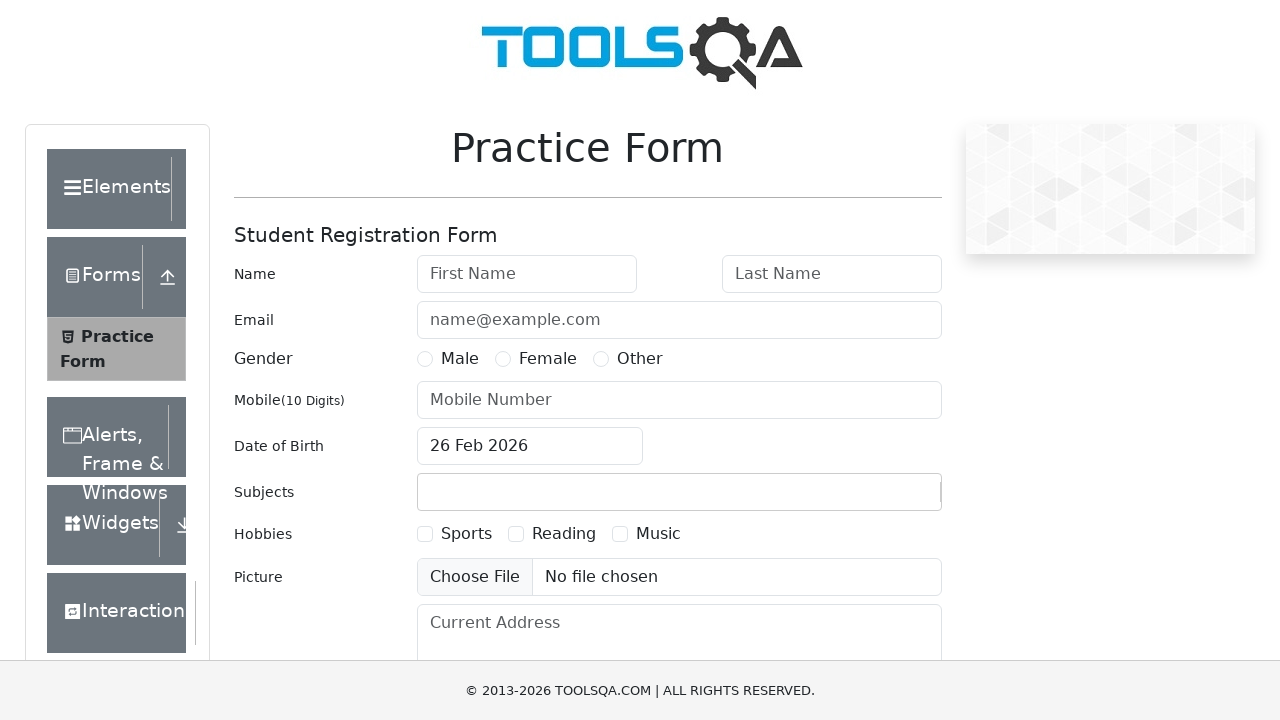

Pressed Enter on the submit button to submit the form on #submit
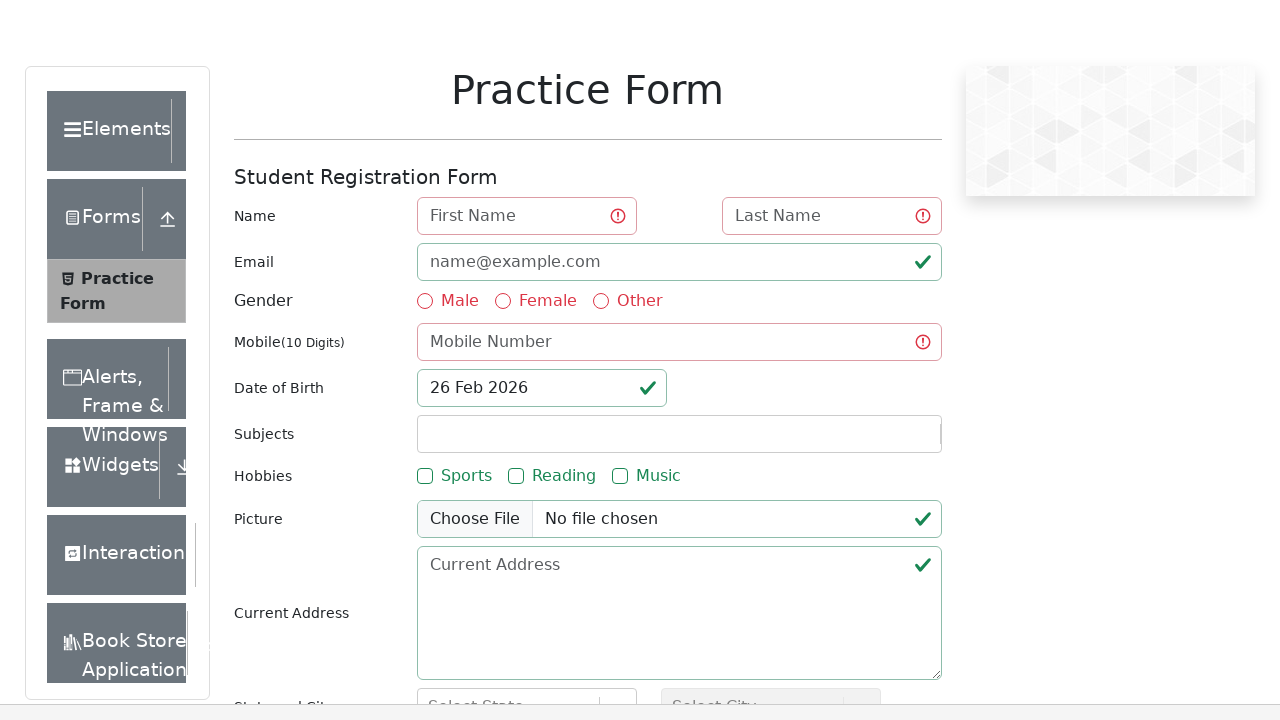

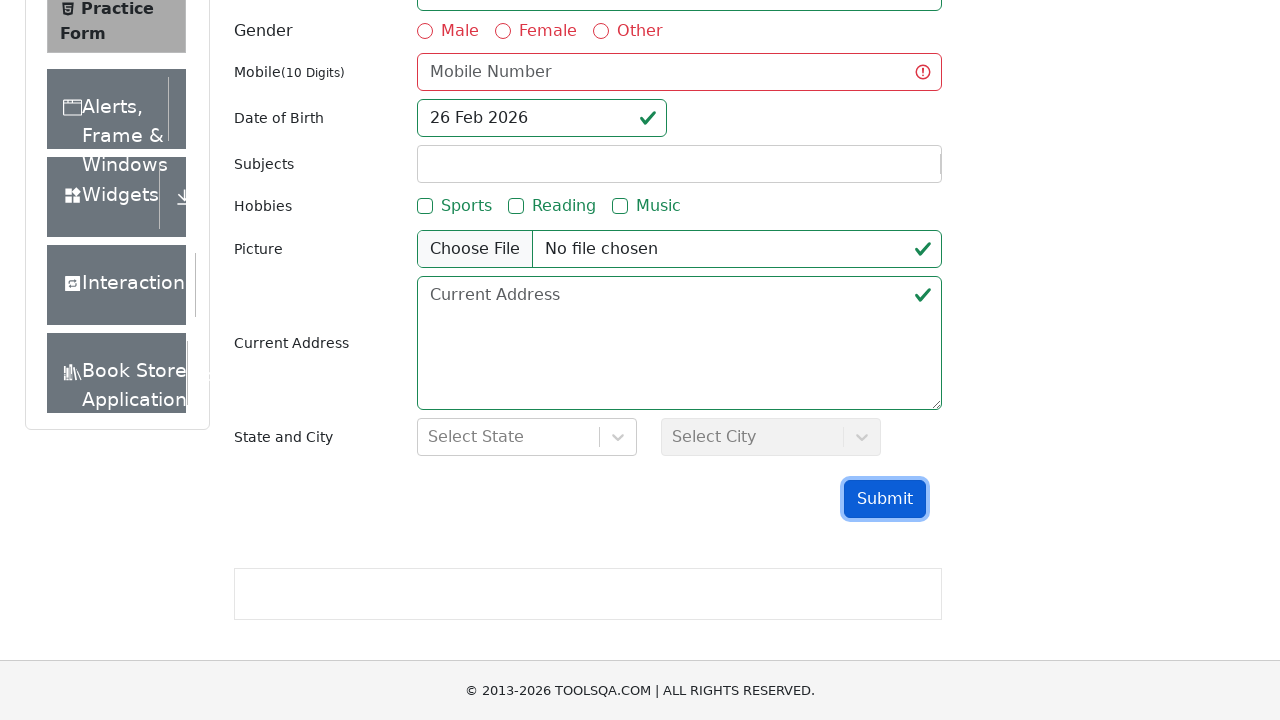